Navigates to the Course page and selects a department from a dropdown menu by value

Starting URL: https://gravitymvctestapplication.azurewebsites.net/Course

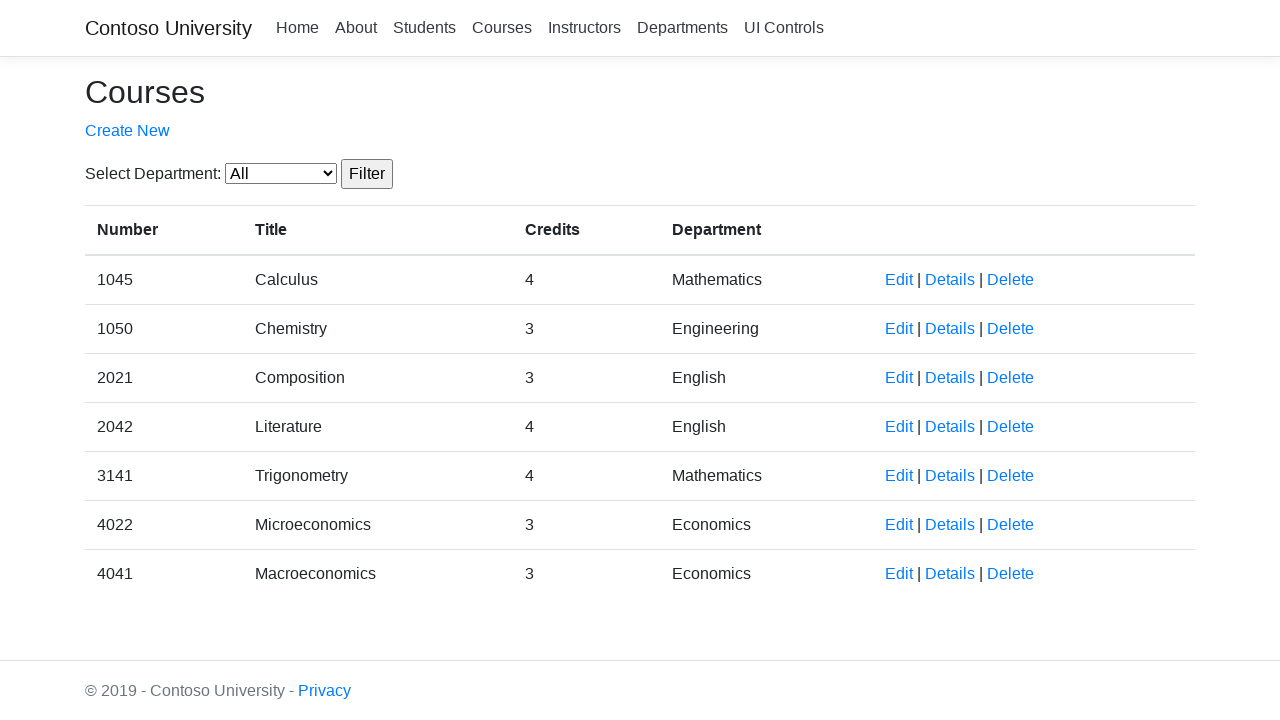

Navigated to Course page
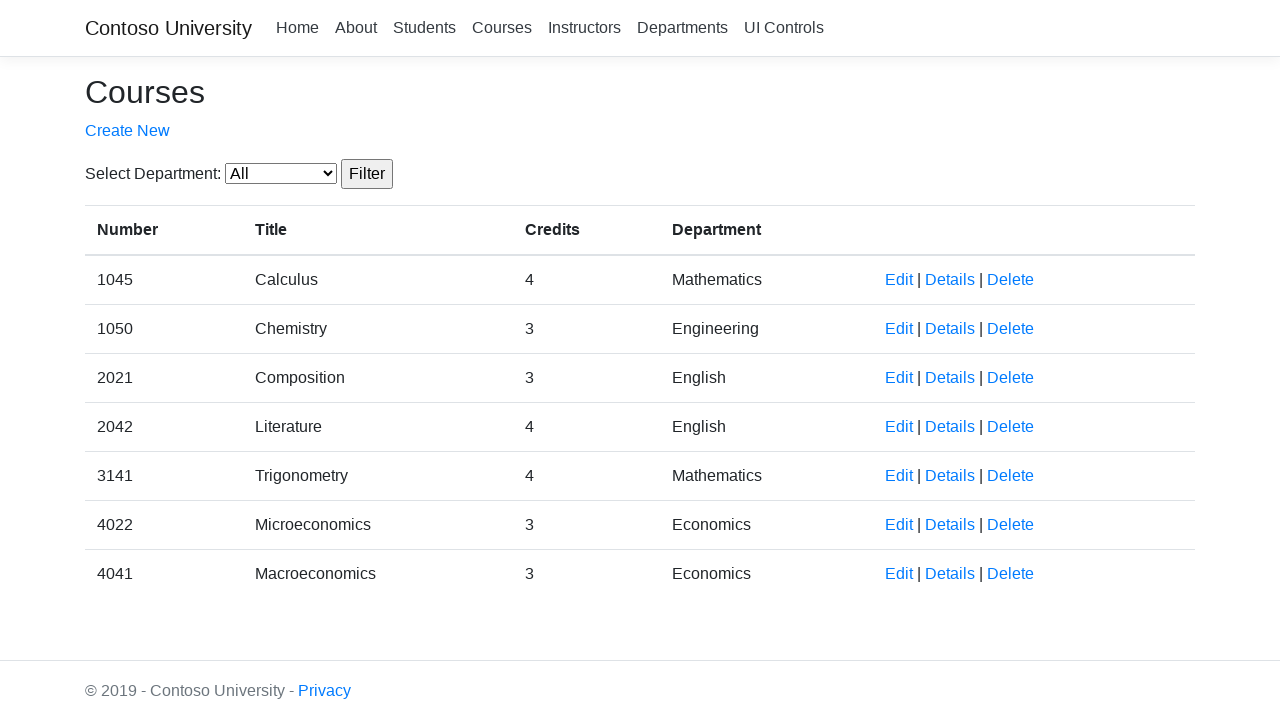

Selected department with value '4' from dropdown on #SelectedDepartment
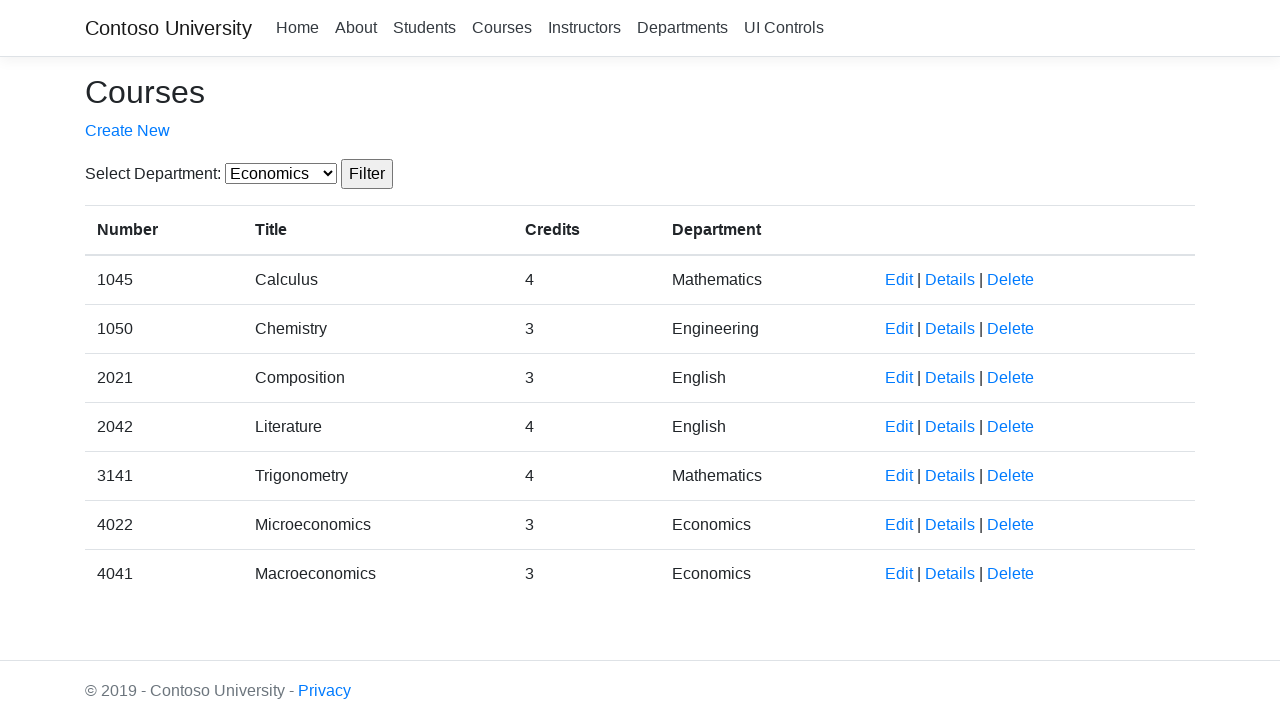

Waited 500ms for selection to be applied
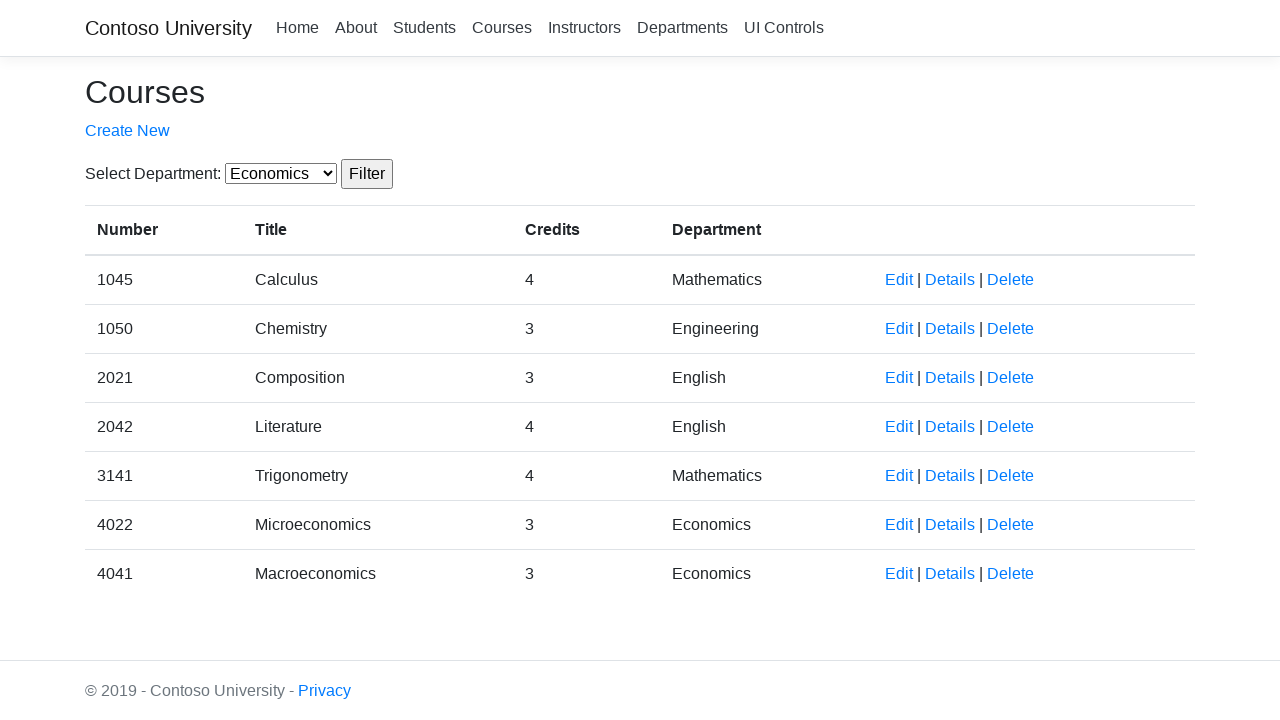

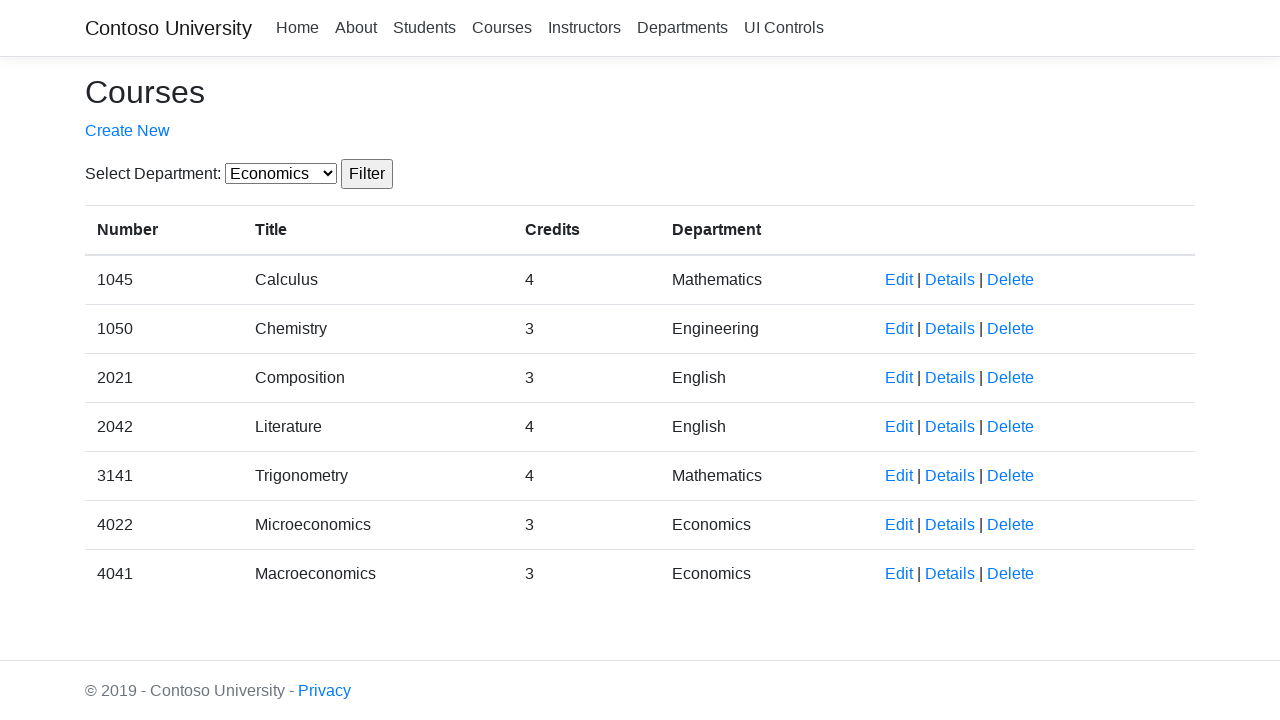